Tests that the counter displays the current number of todo items

Starting URL: https://demo.playwright.dev/todomvc

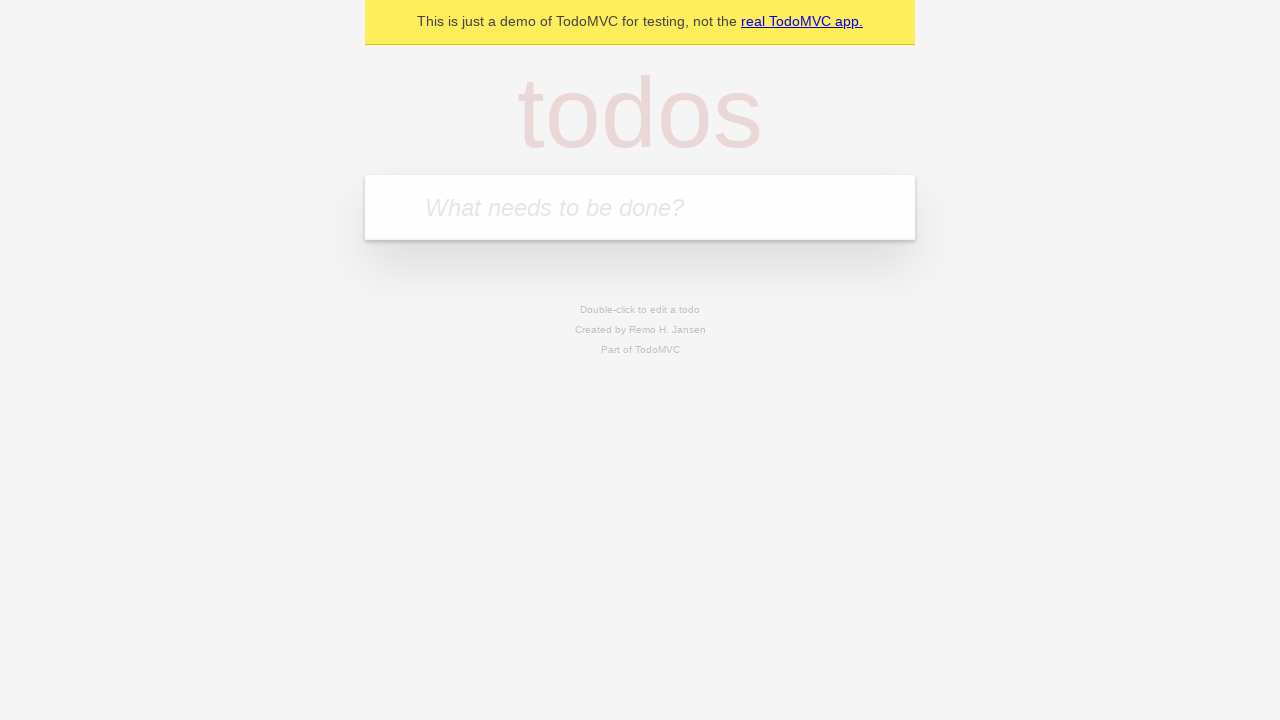

Filled todo input with 'buy some cheese' on internal:attr=[placeholder="What needs to be done?"i]
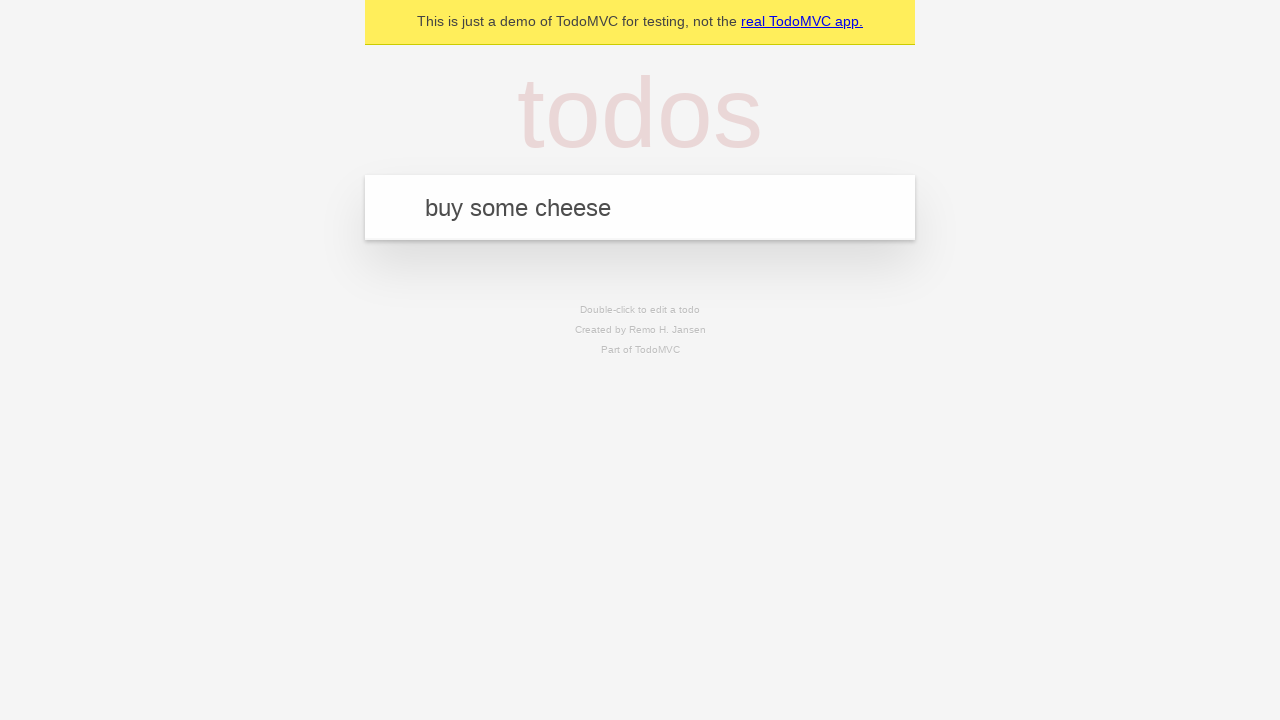

Pressed Enter to add first todo item on internal:attr=[placeholder="What needs to be done?"i]
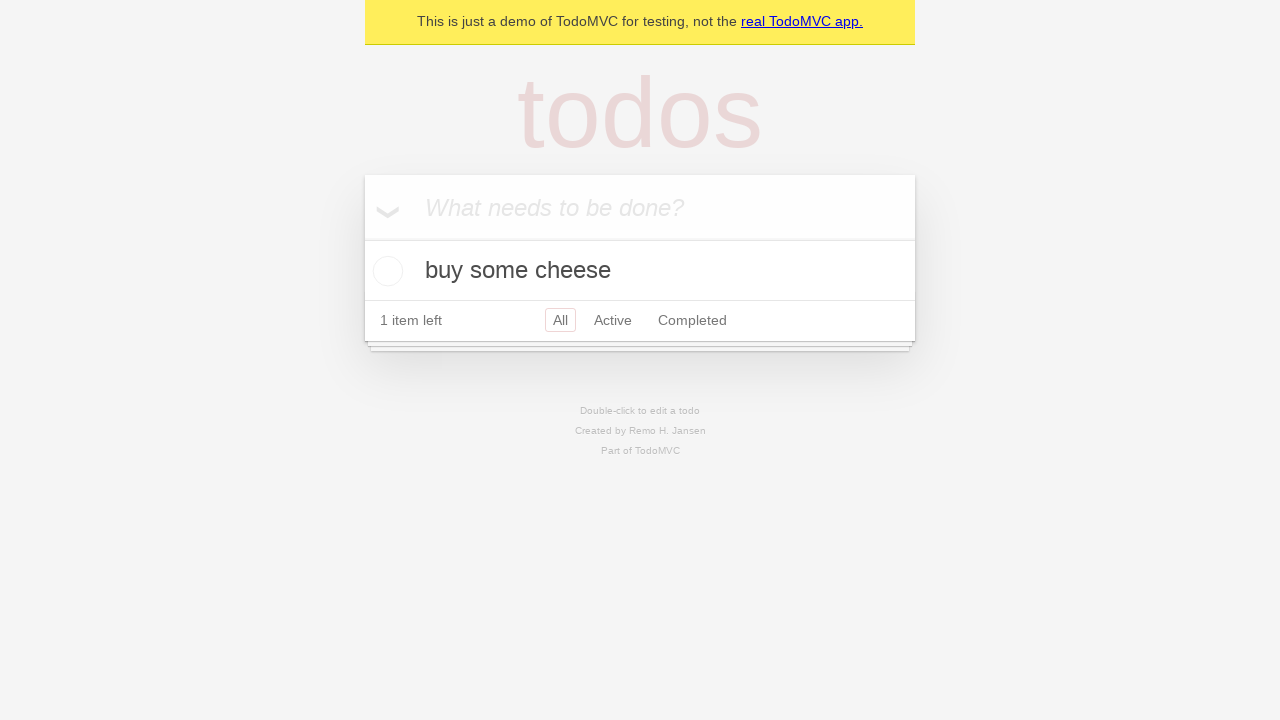

Todo counter element is visible after adding first item
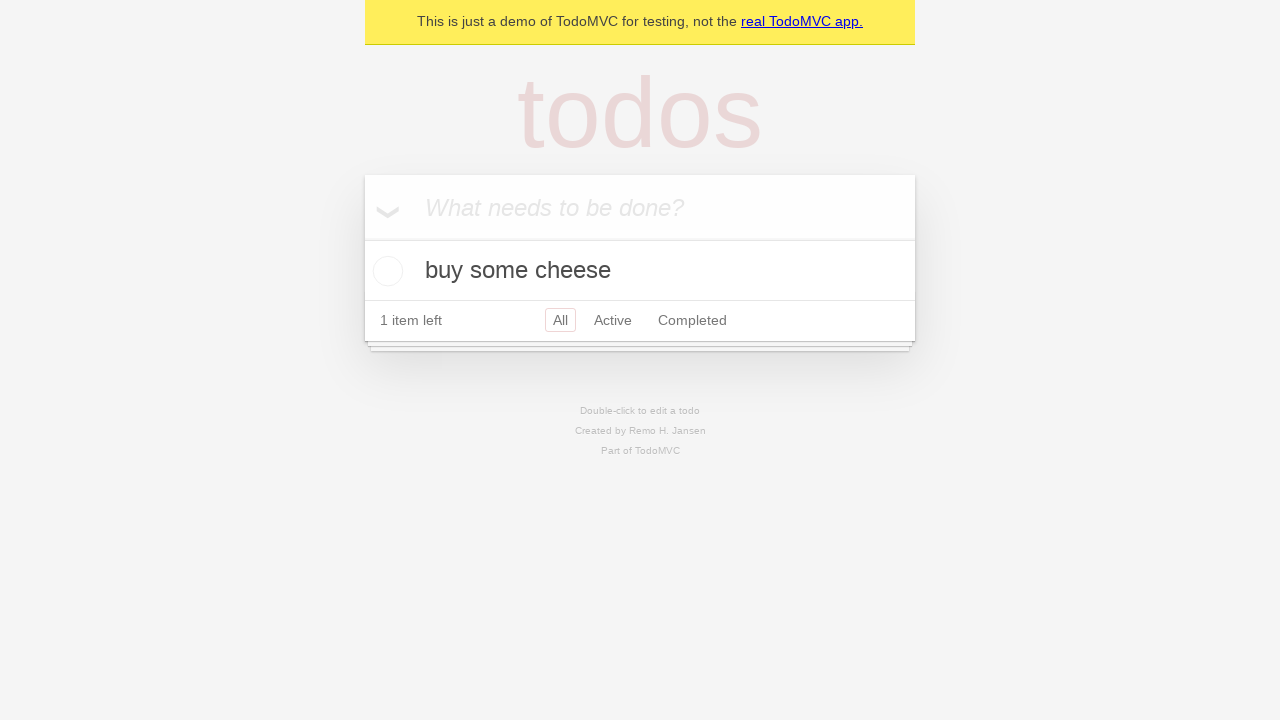

Filled todo input with 'feed the cat' on internal:attr=[placeholder="What needs to be done?"i]
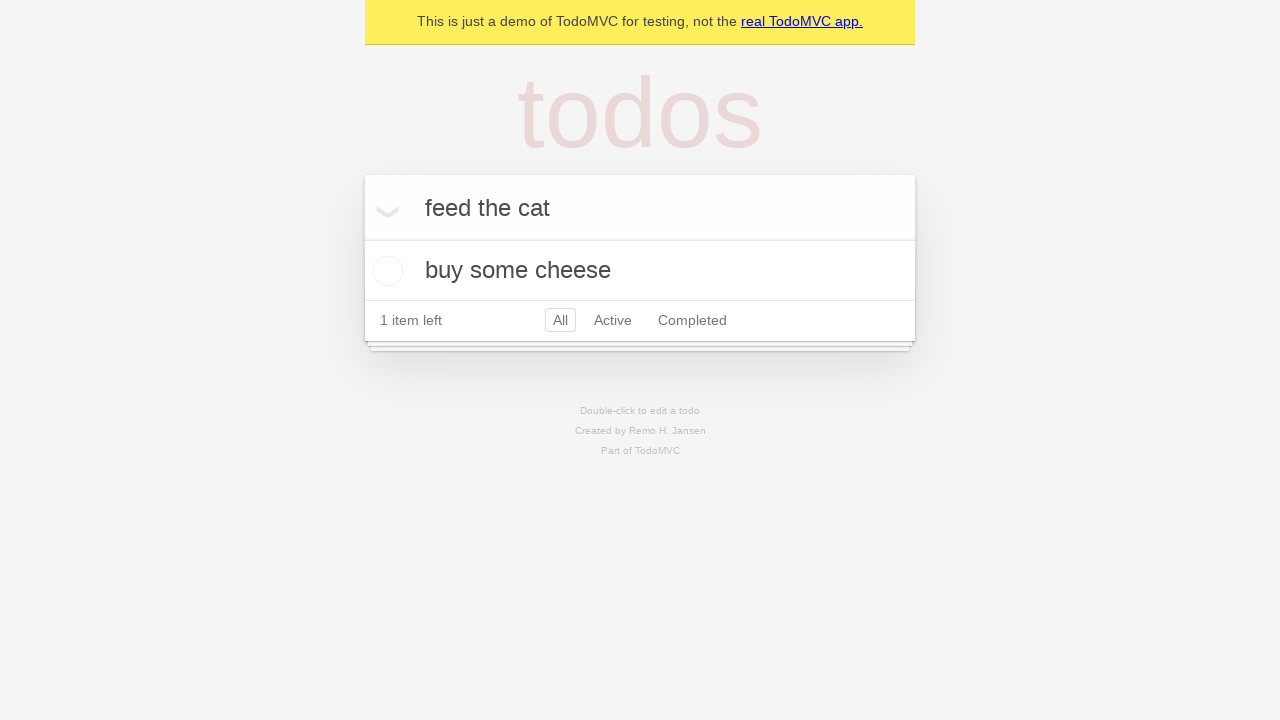

Pressed Enter to add second todo item on internal:attr=[placeholder="What needs to be done?"i]
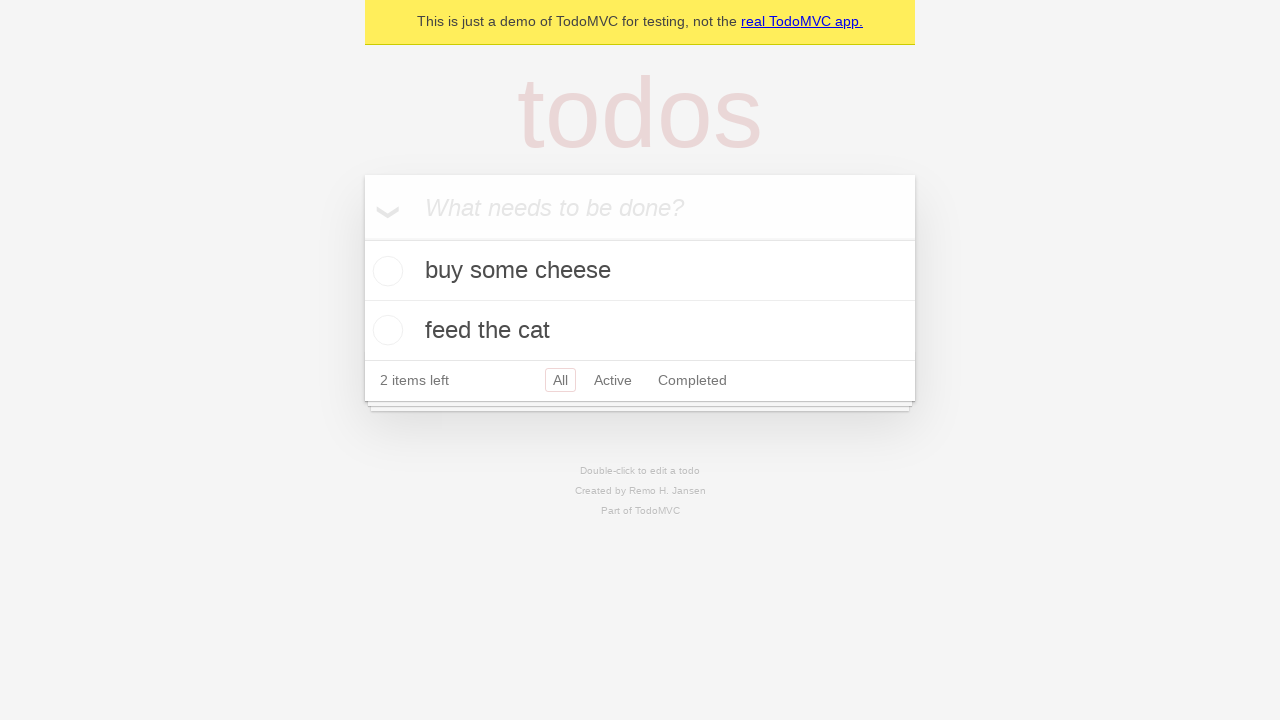

Counter displays '2 items left' confirming both todos were added
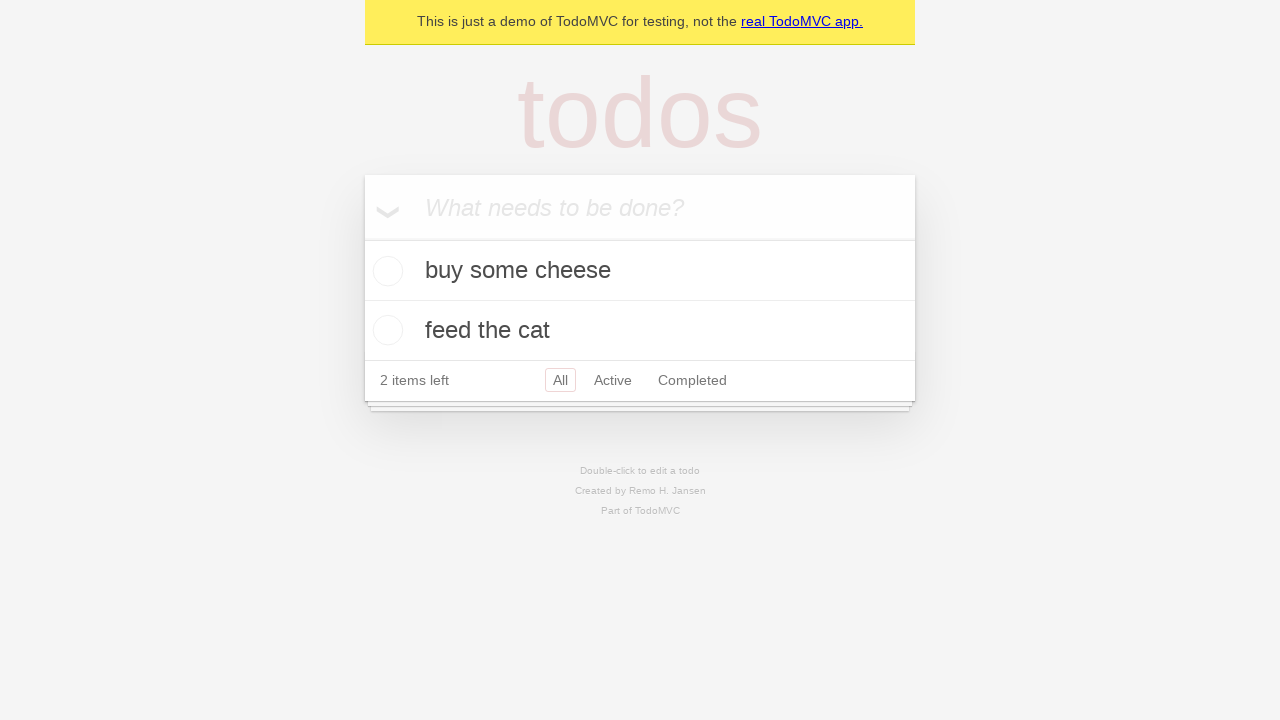

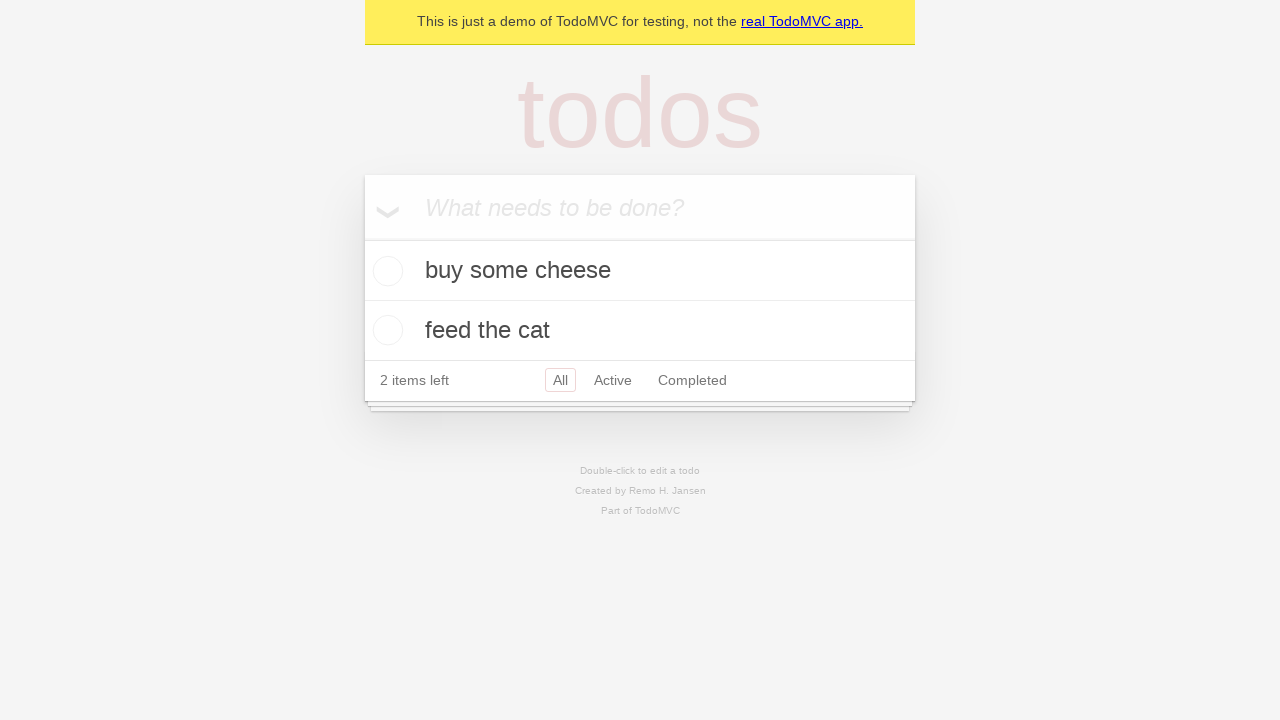